Tests the Cypress example site by clicking on a "type" link and filling in an email field in an actions form

Starting URL: https://example.cypress.io

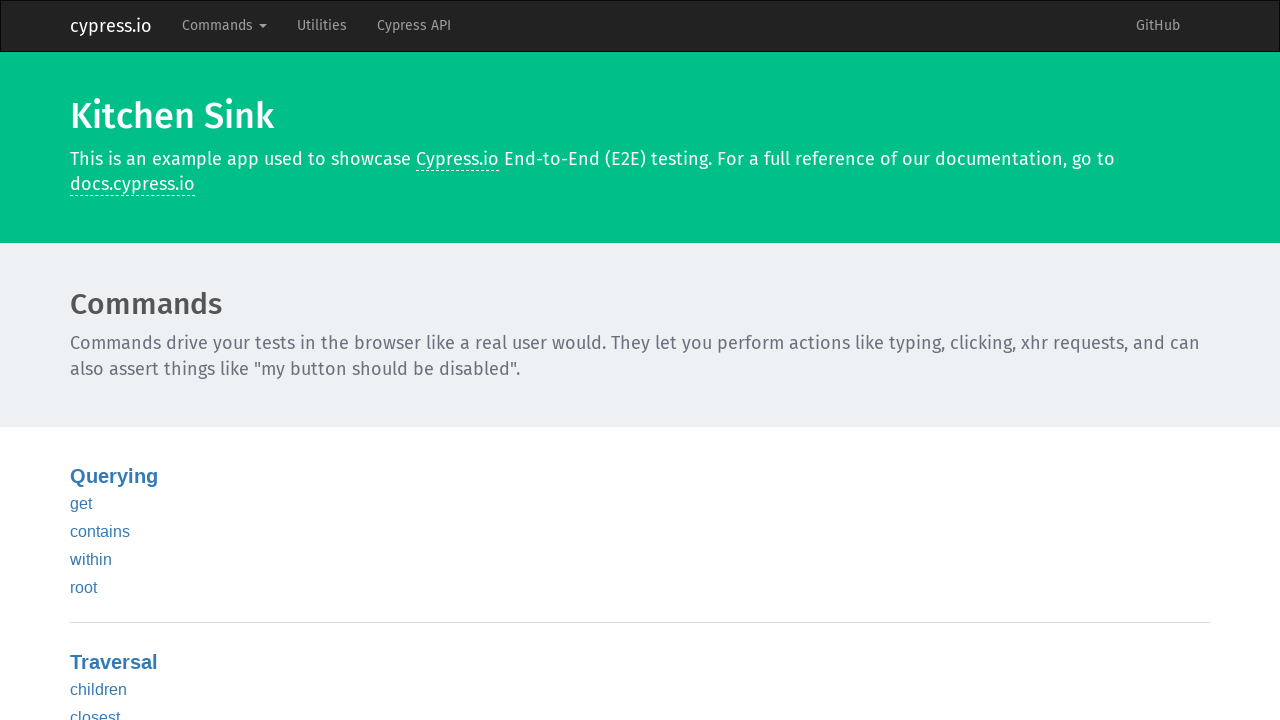

Clicked on 'type' link to navigate to actions page at (85, 361) on text=type
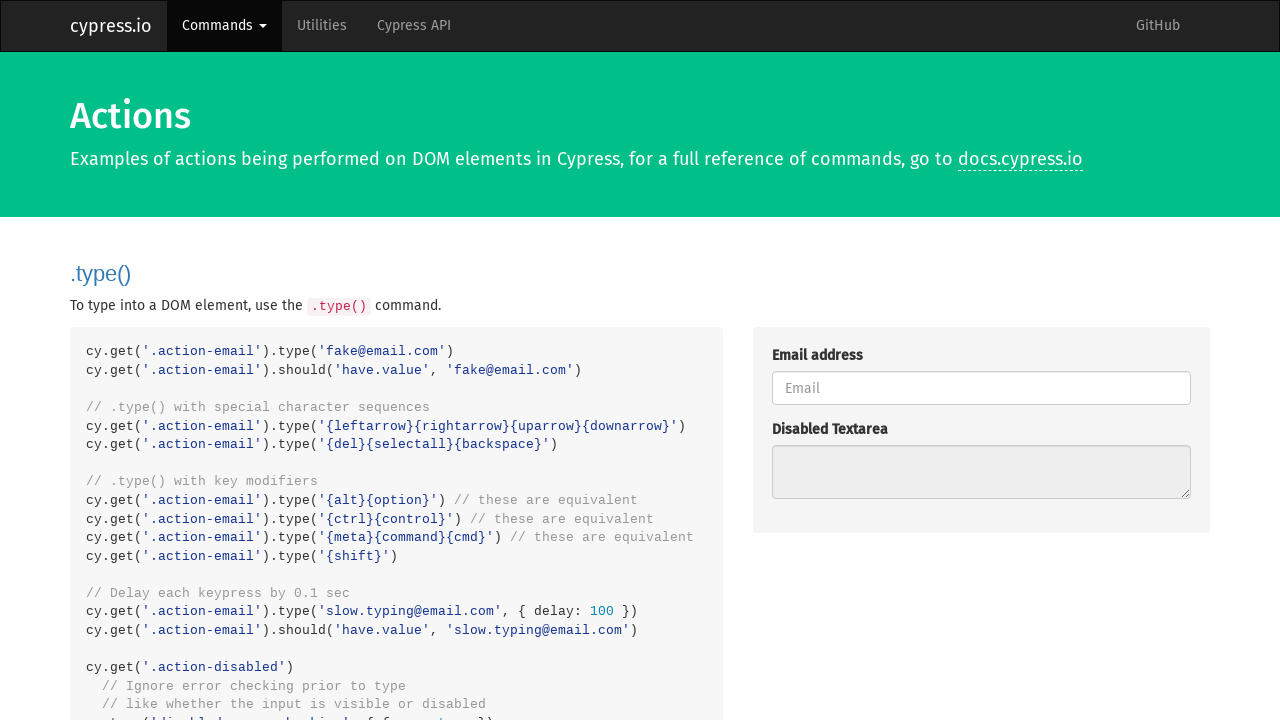

Actions page loaded successfully
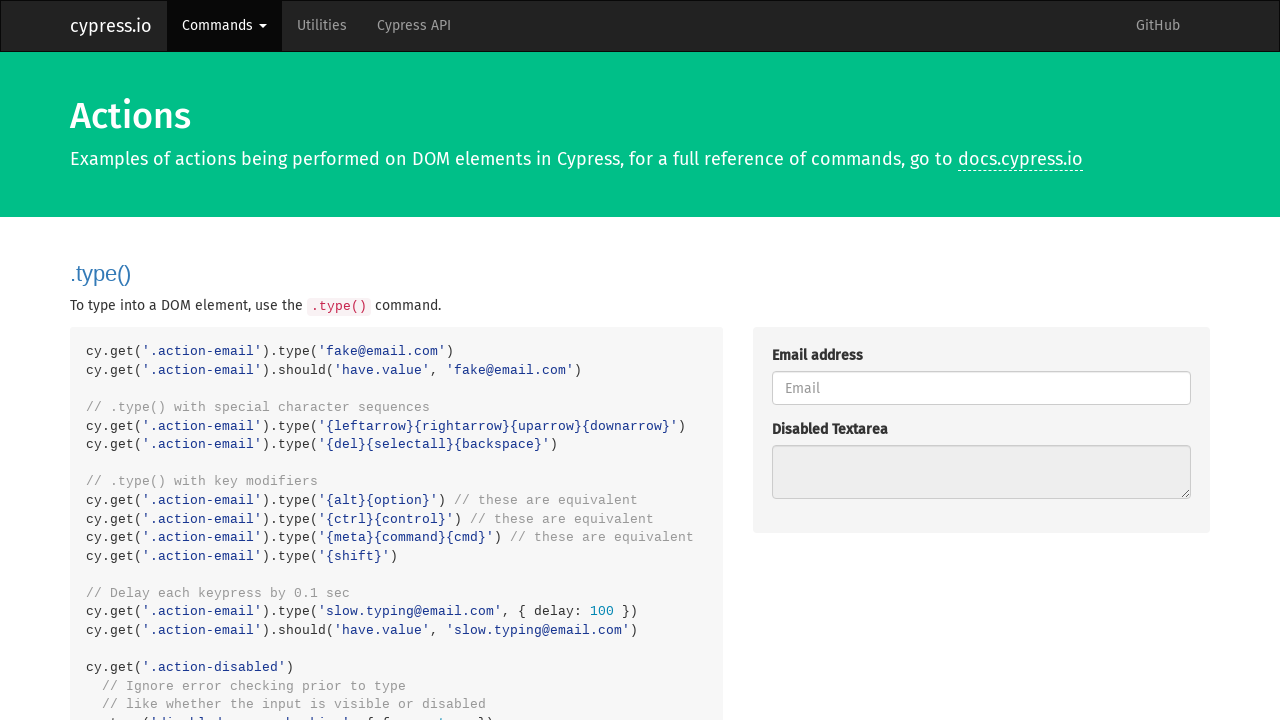

Filled email field with 'fake@email.com' on .action-email
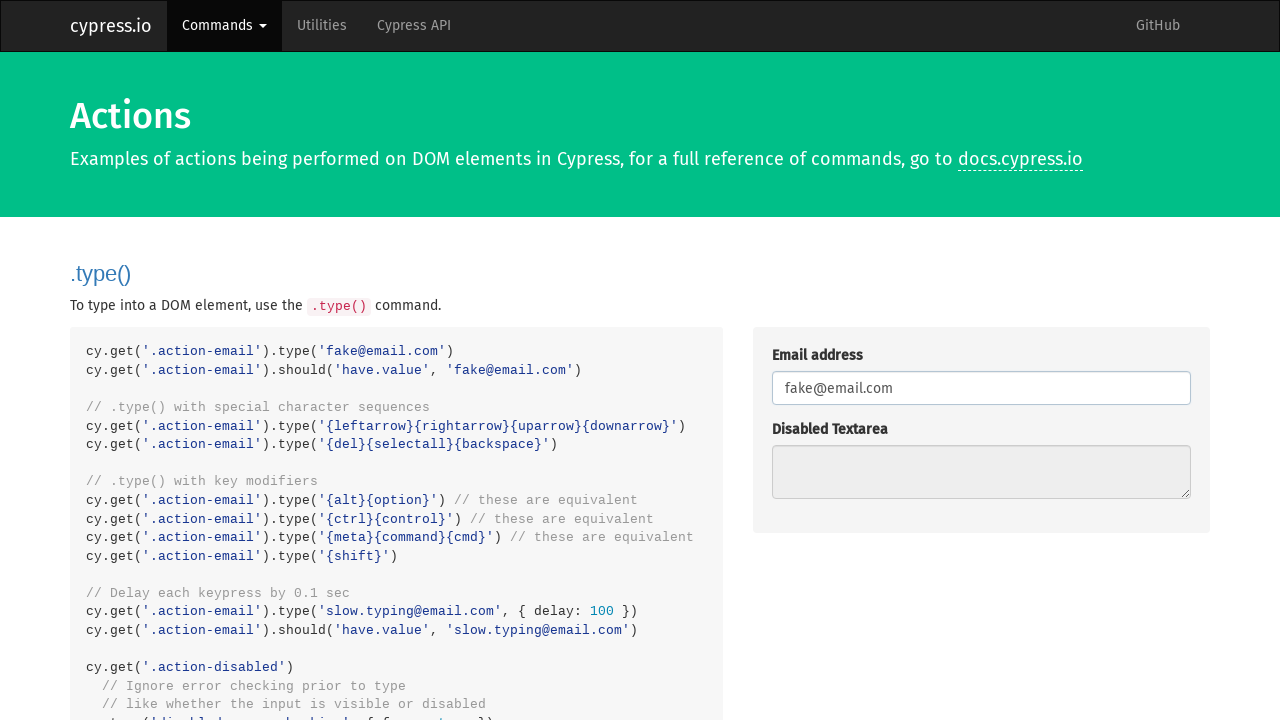

Verified email field contains 'fake@email.com'
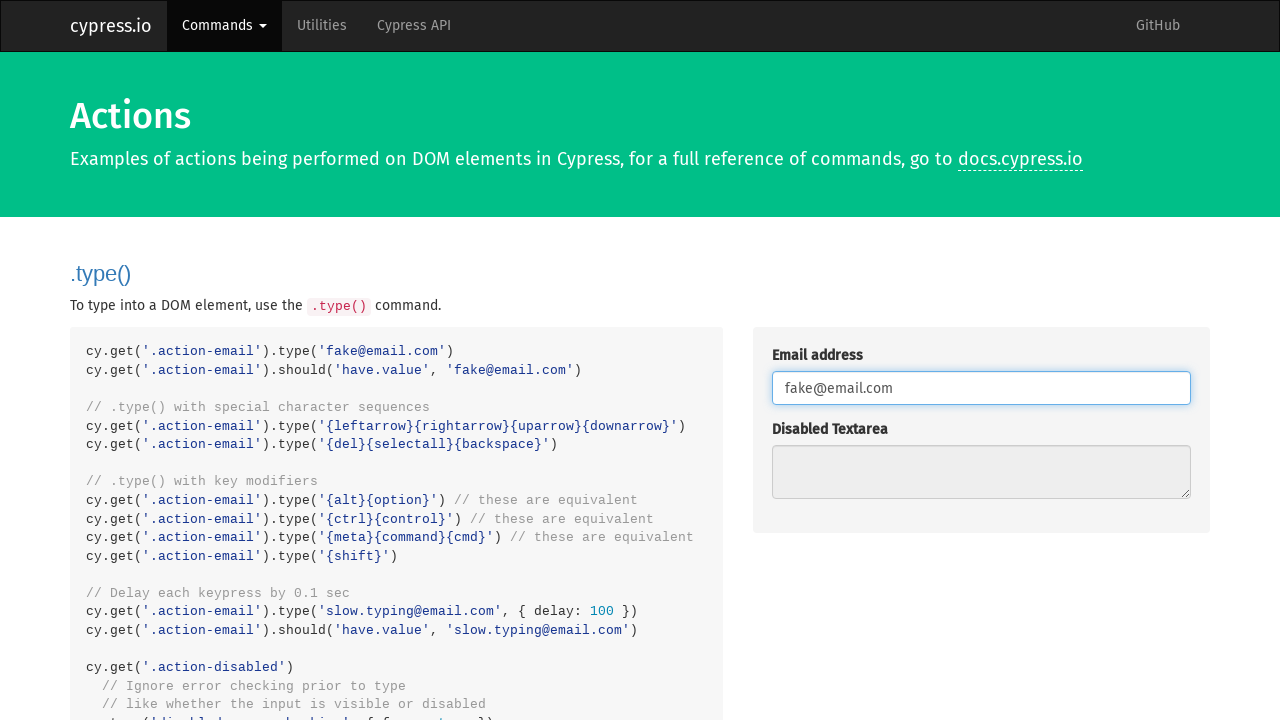

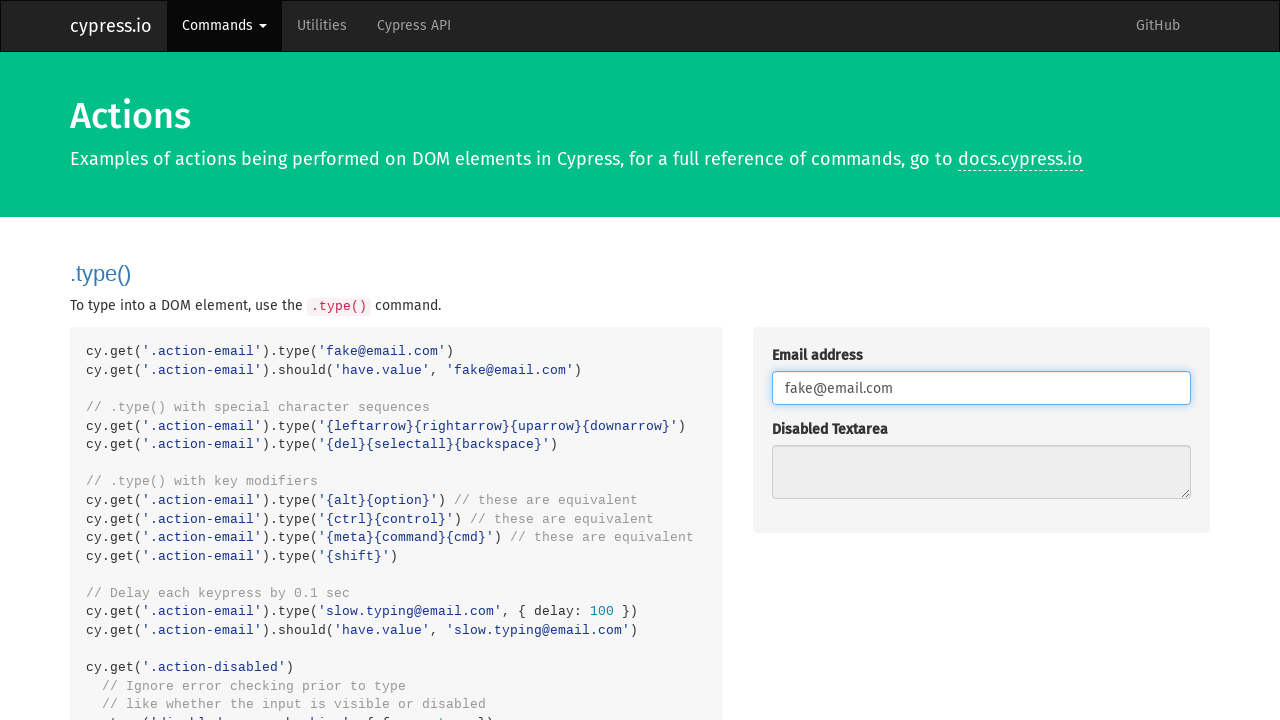